Tests link navigation in the footer section by opening each link in the first column in a new tab and verifying the page titles

Starting URL: https://rahulshettyacademy.com/AutomationPractice/

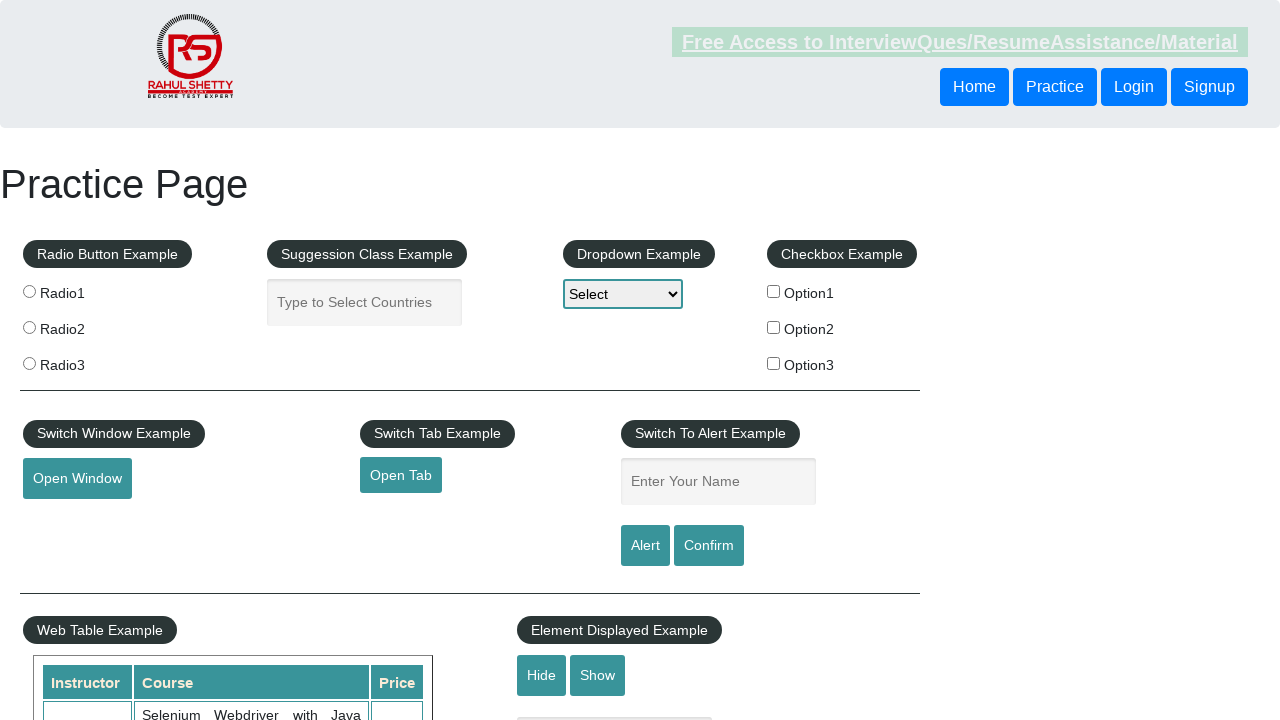

Counted total links on page
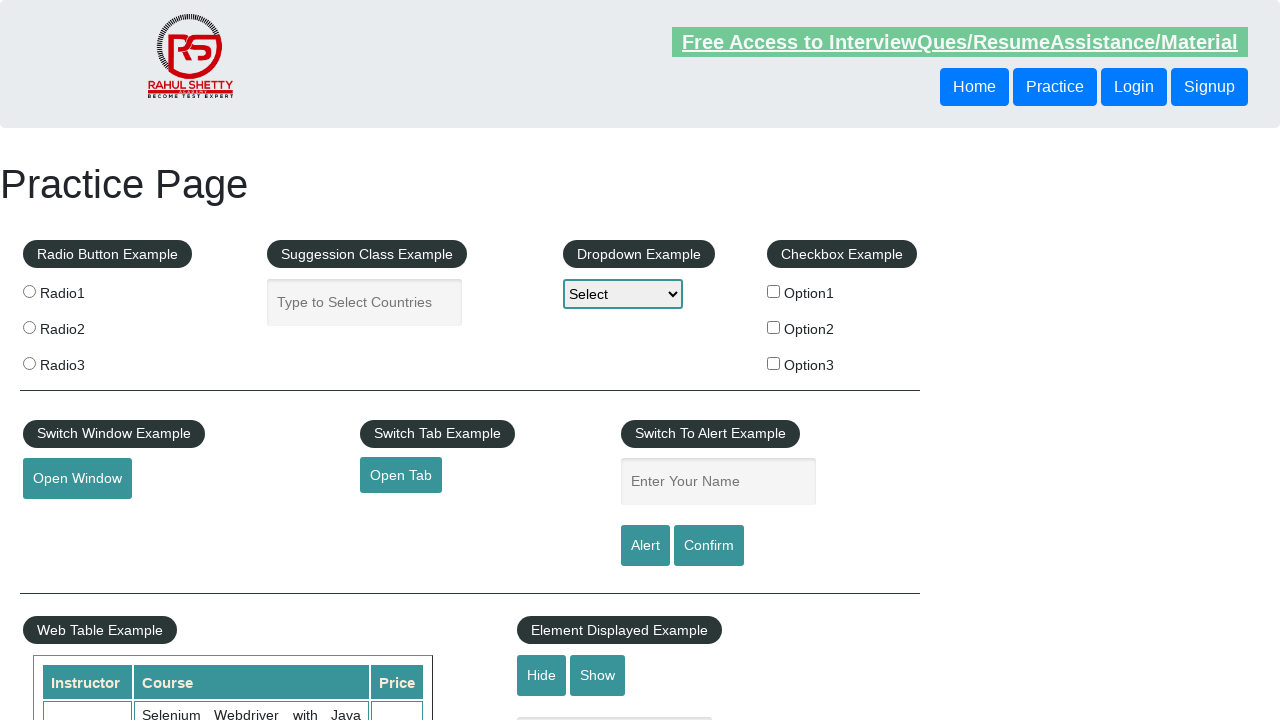

Located footer section with id 'gf-BIG'
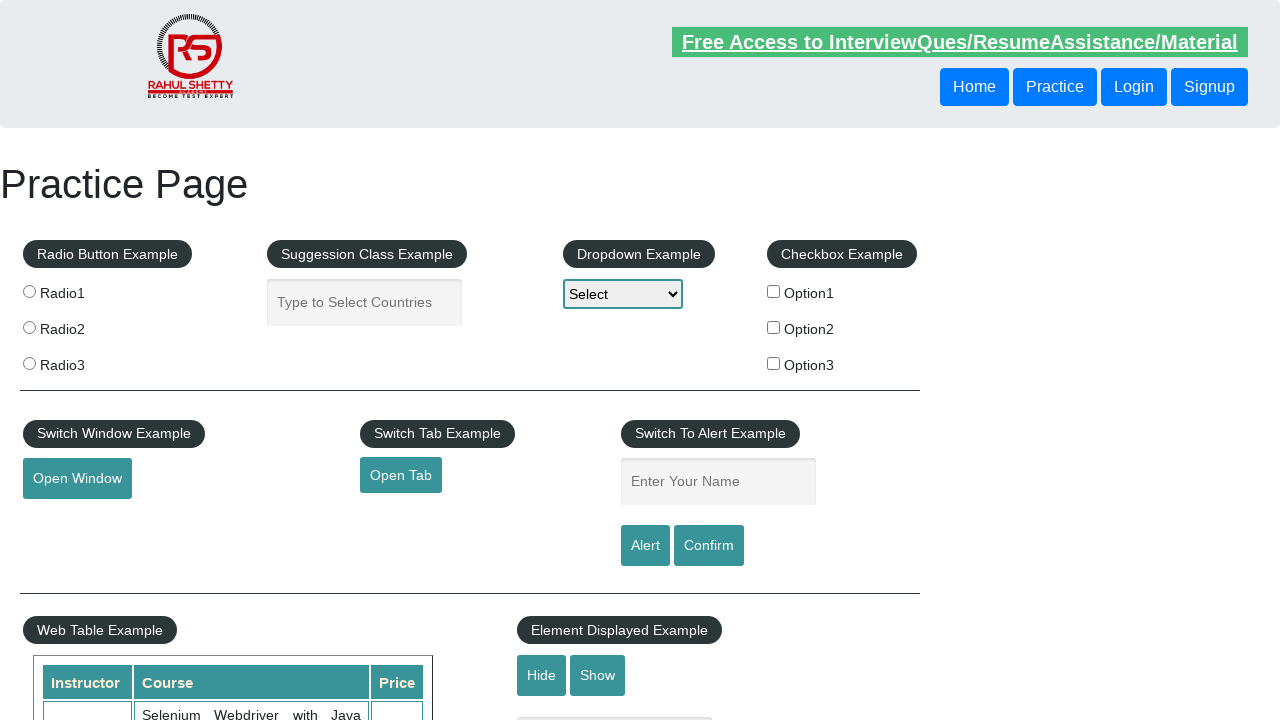

Counted links in footer section
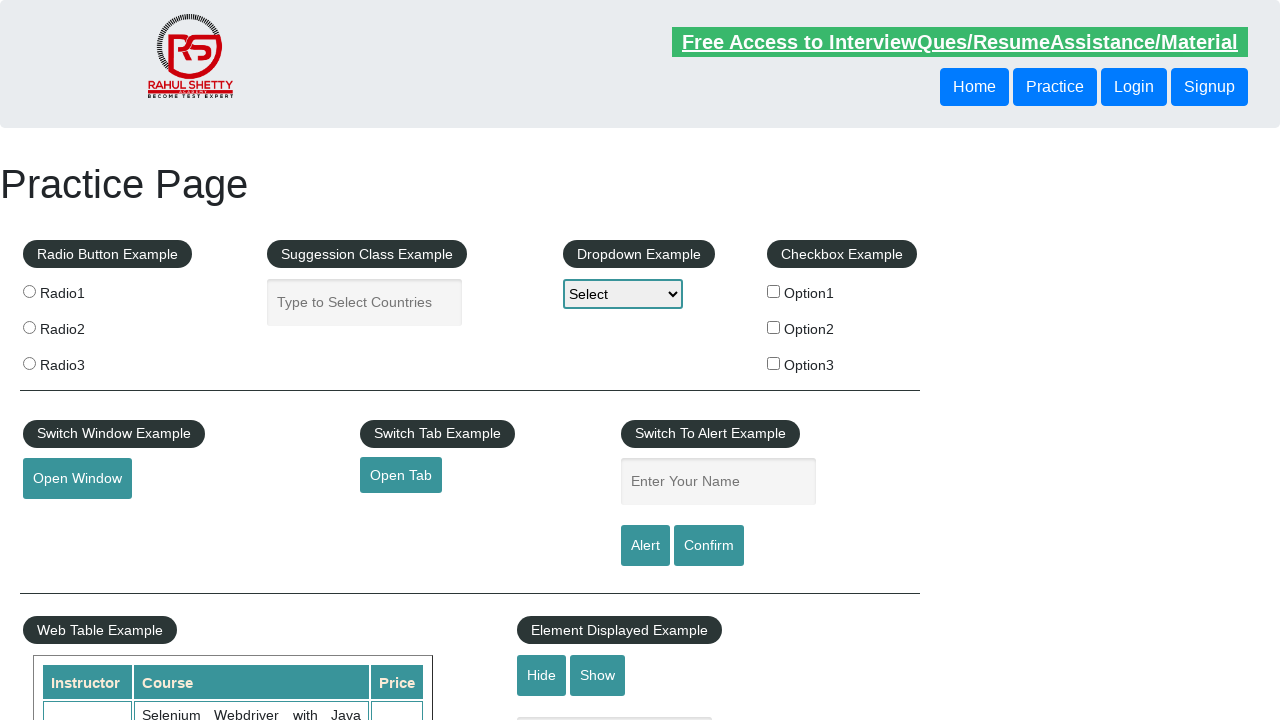

Located first column of footer table
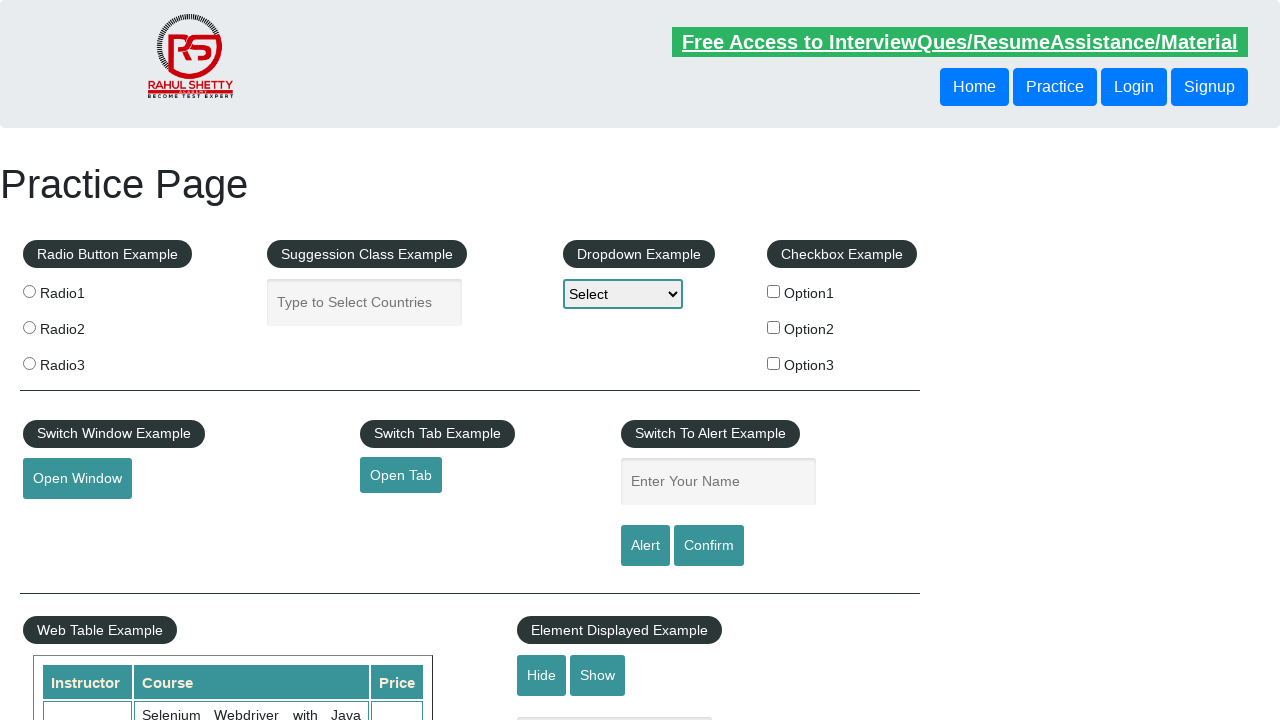

Counted links in first column of footer
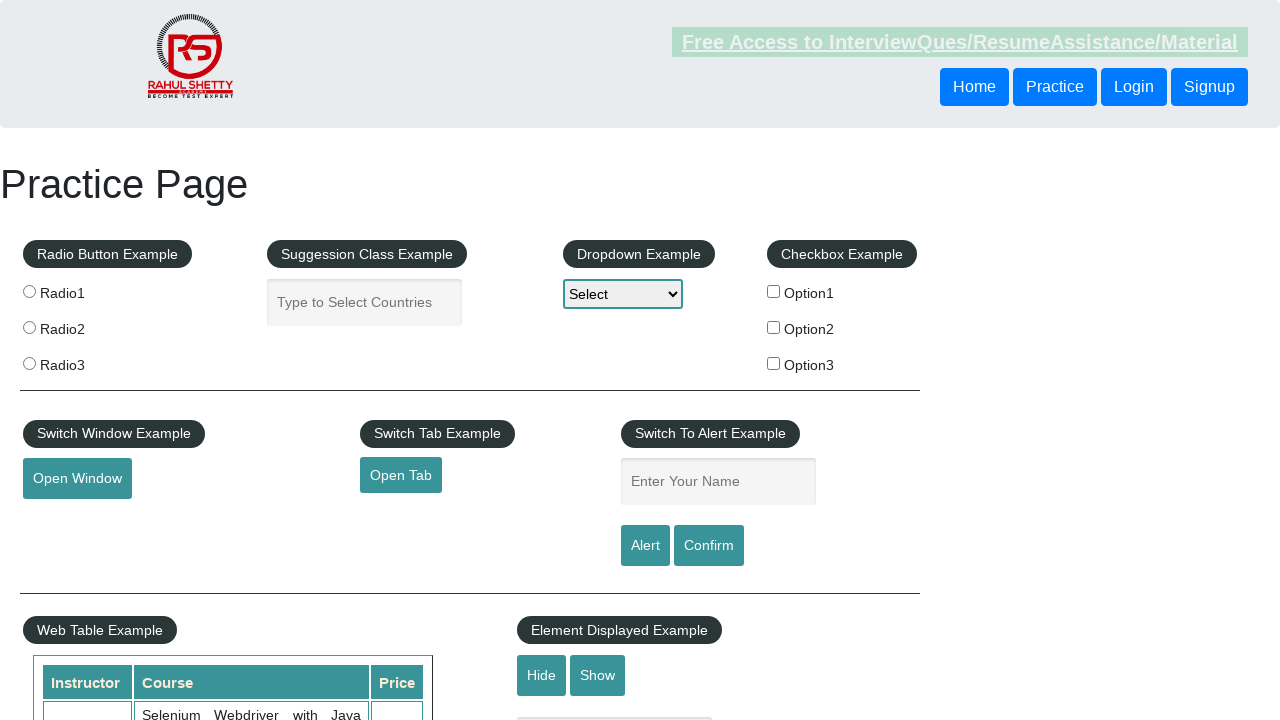

Retrieved link element at index 1 from first column
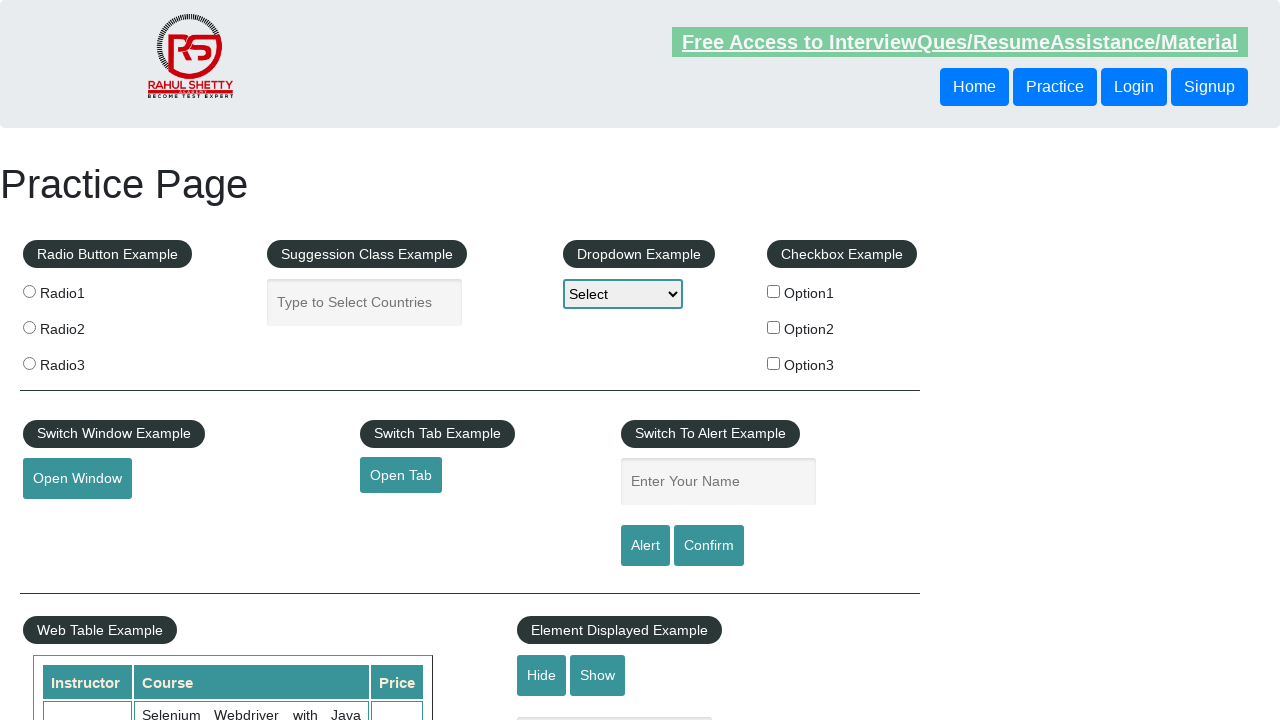

Opened link 1 in new tab using Ctrl+Click at (68, 520) on div#gf-BIG >> xpath=//table/tbody/tr/td[1]/ul >> a >> nth=1
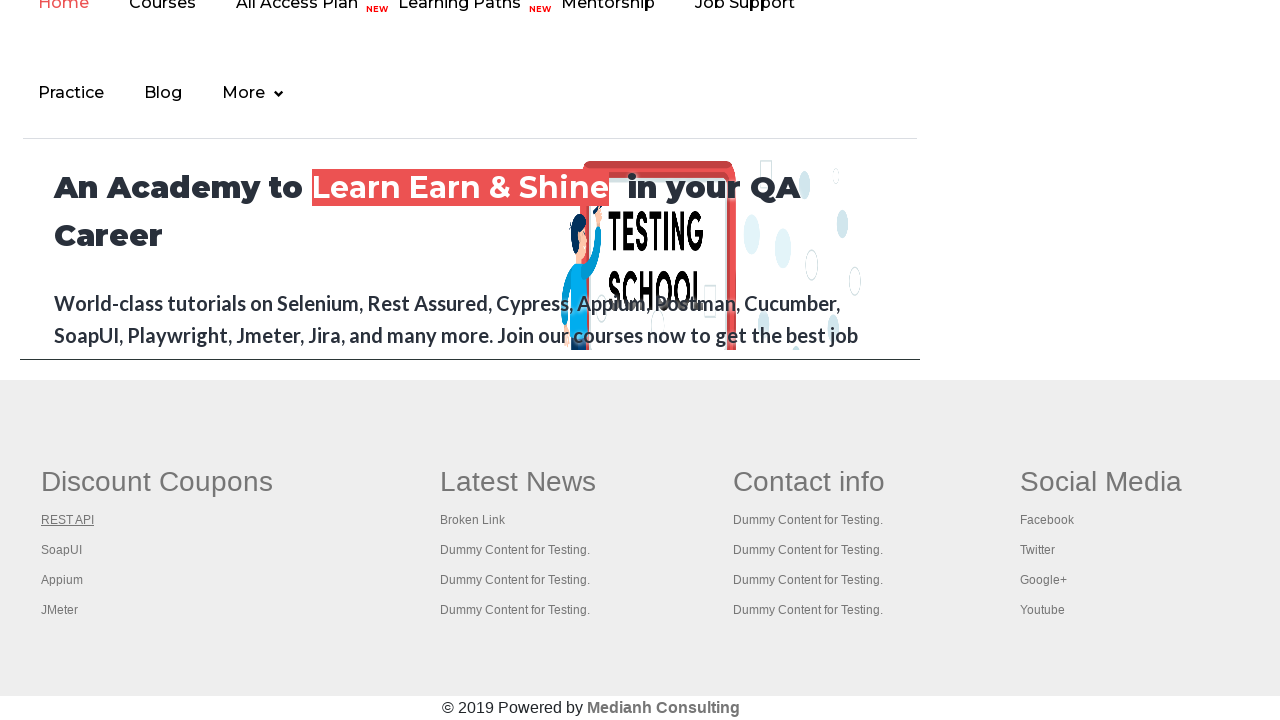

Verified page title of new tab: REST API Tutorial
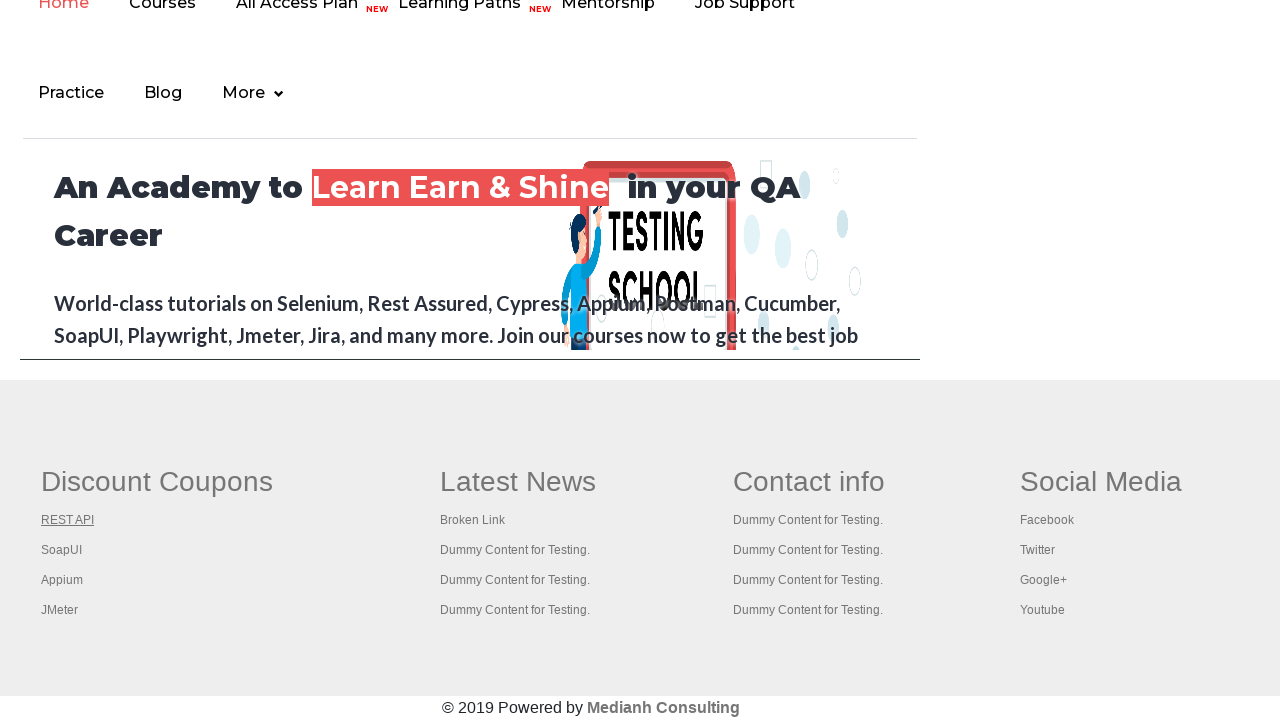

Closed new tab for link 1
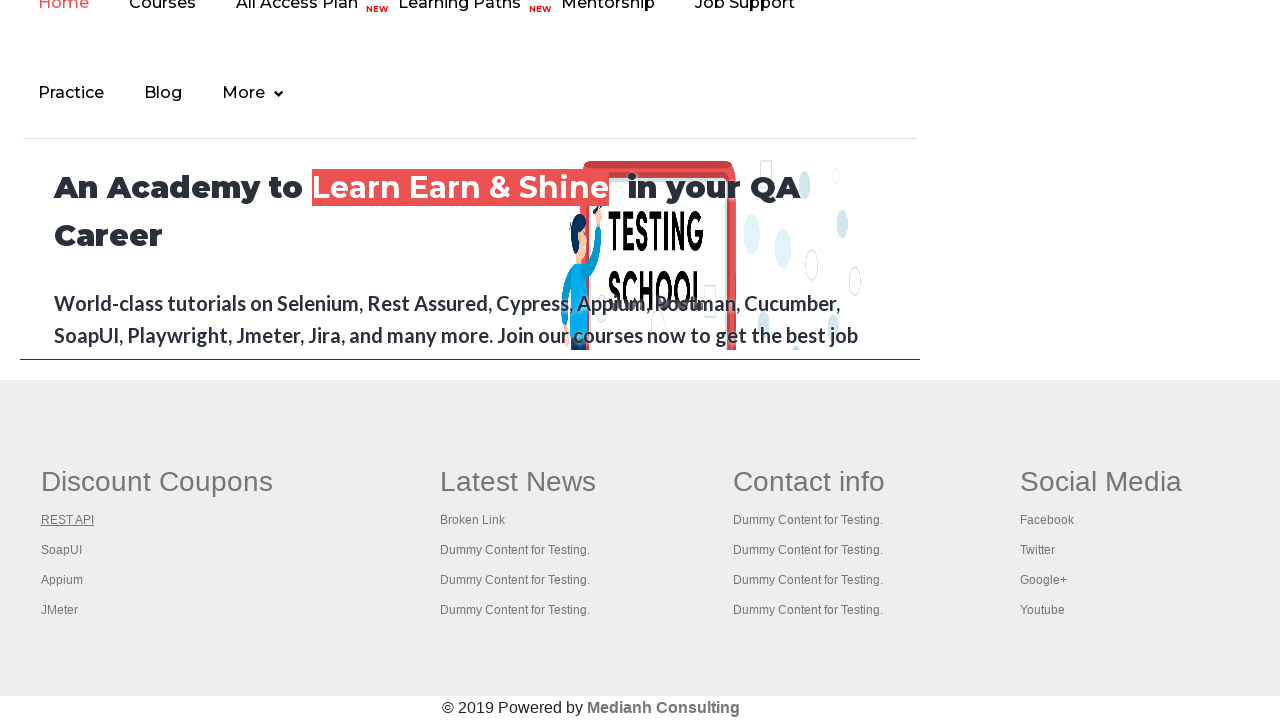

Retrieved link element at index 2 from first column
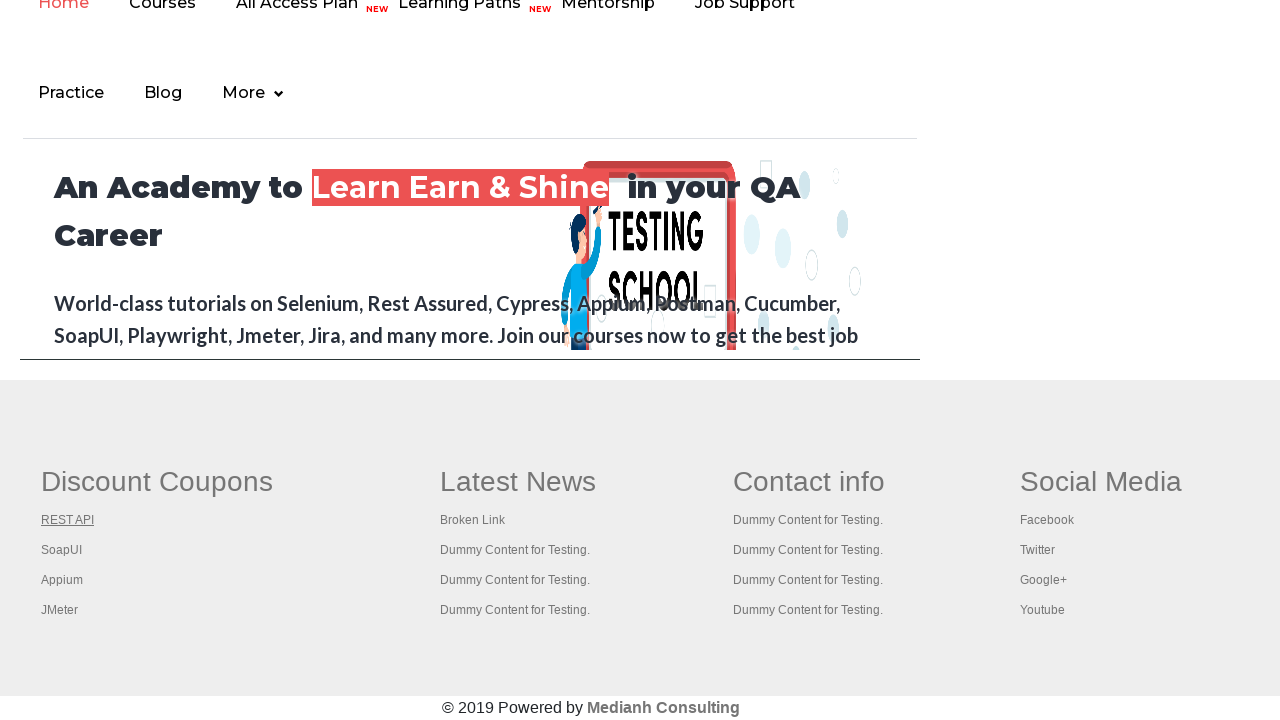

Opened link 2 in new tab using Ctrl+Click at (62, 550) on div#gf-BIG >> xpath=//table/tbody/tr/td[1]/ul >> a >> nth=2
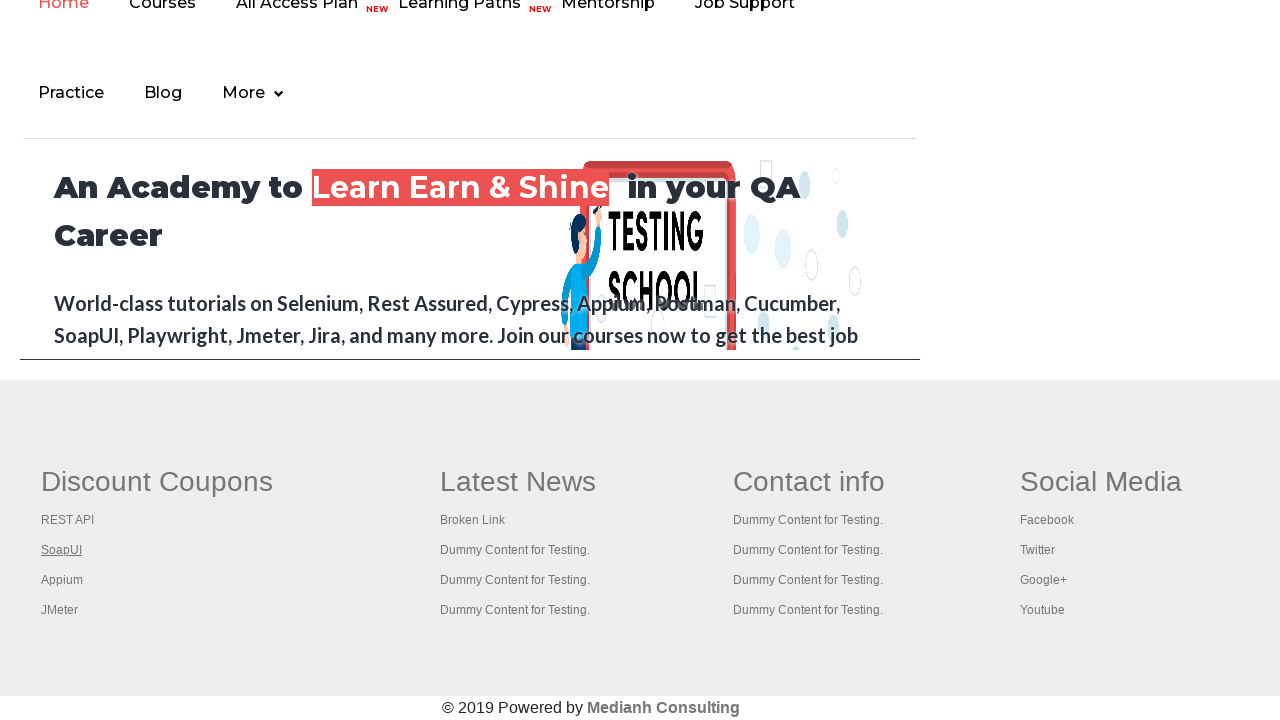

Verified page title of new tab: The World’s Most Popular API Testing Tool | SoapUI
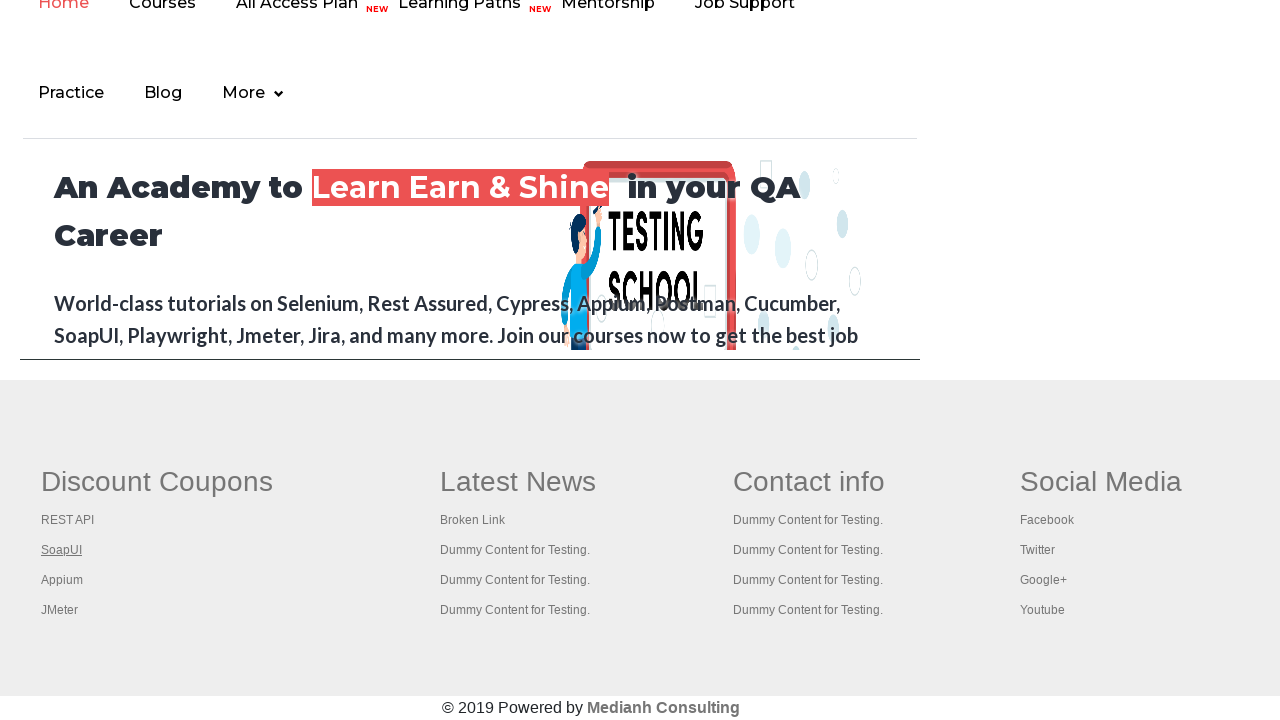

Closed new tab for link 2
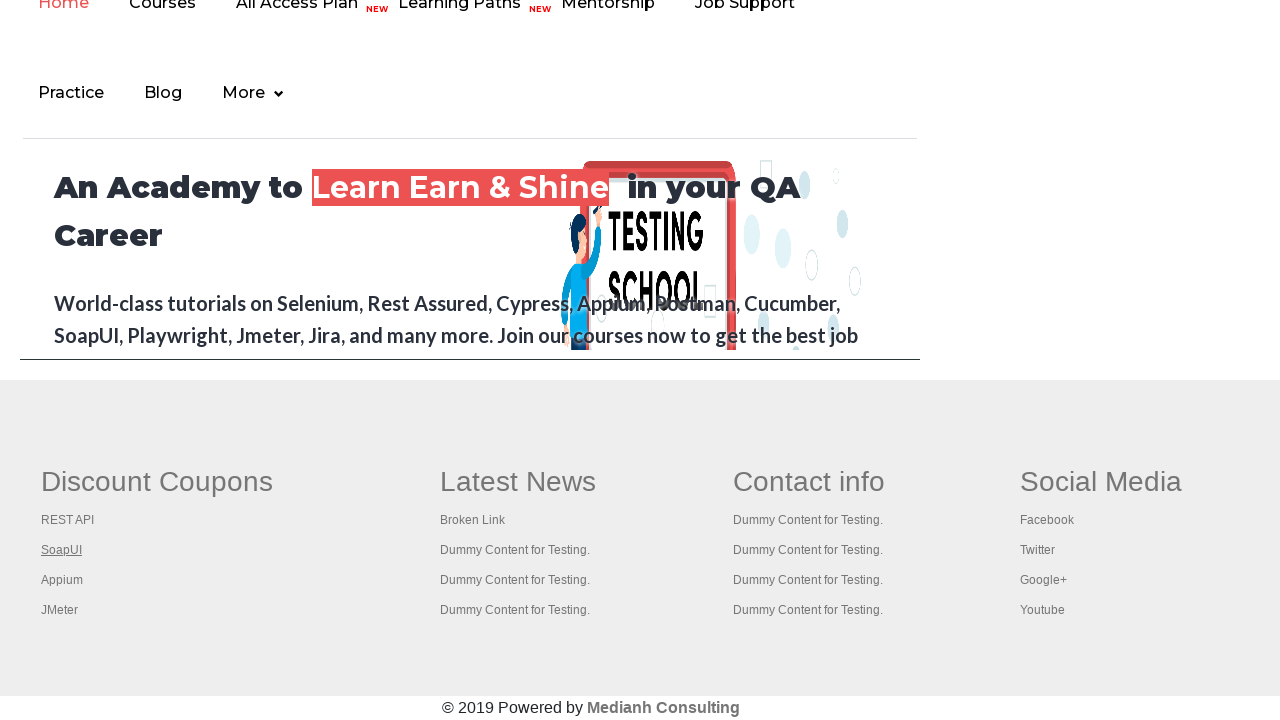

Retrieved link element at index 3 from first column
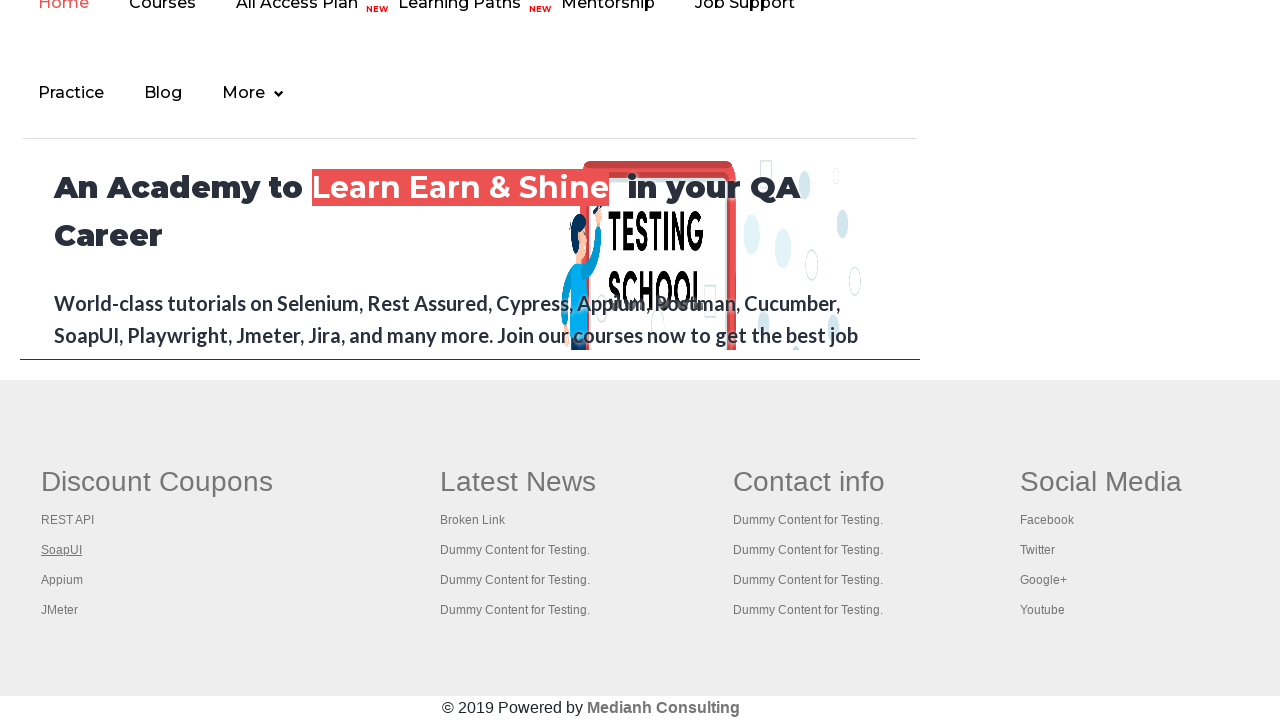

Opened link 3 in new tab using Ctrl+Click at (62, 580) on div#gf-BIG >> xpath=//table/tbody/tr/td[1]/ul >> a >> nth=3
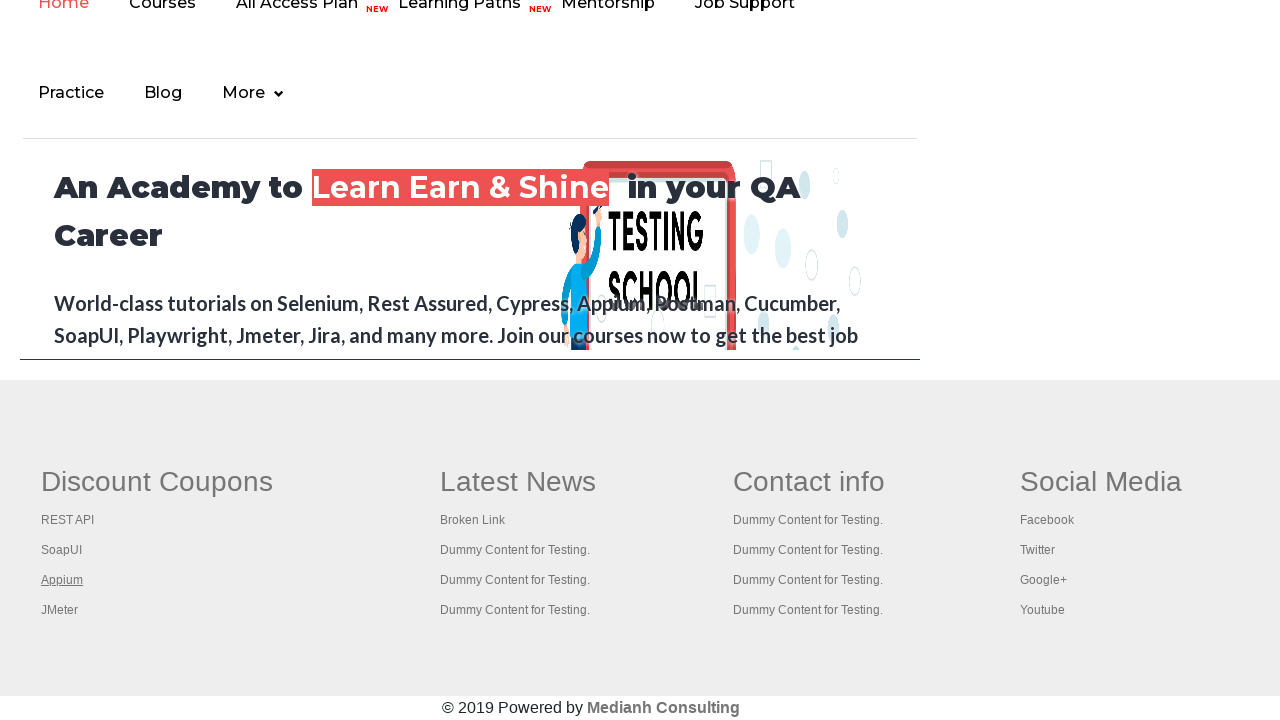

Verified page title of new tab: 
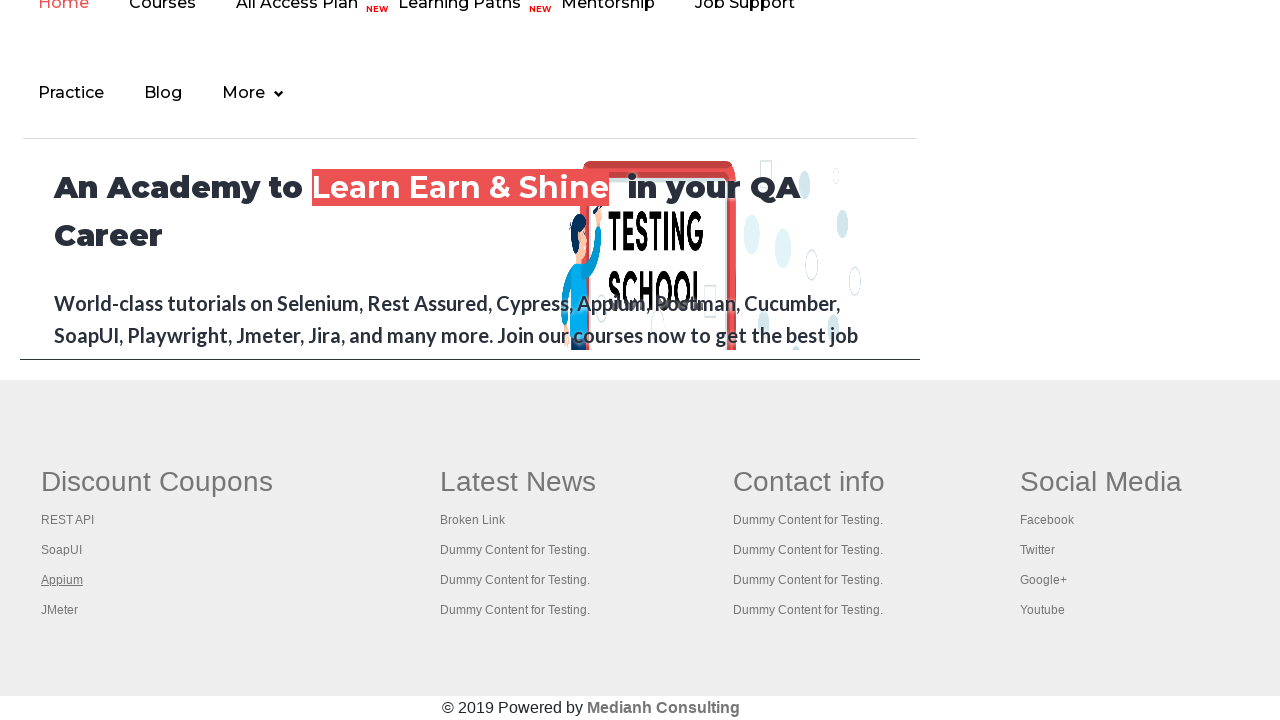

Closed new tab for link 3
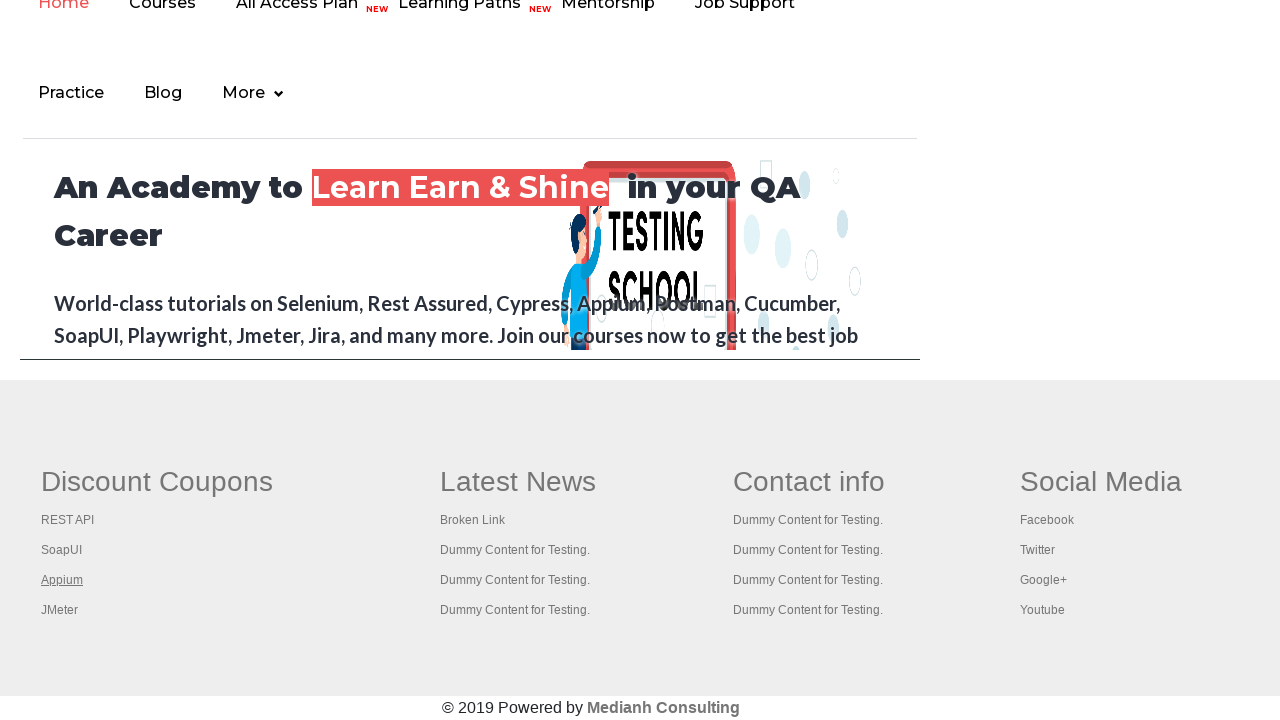

Retrieved link element at index 4 from first column
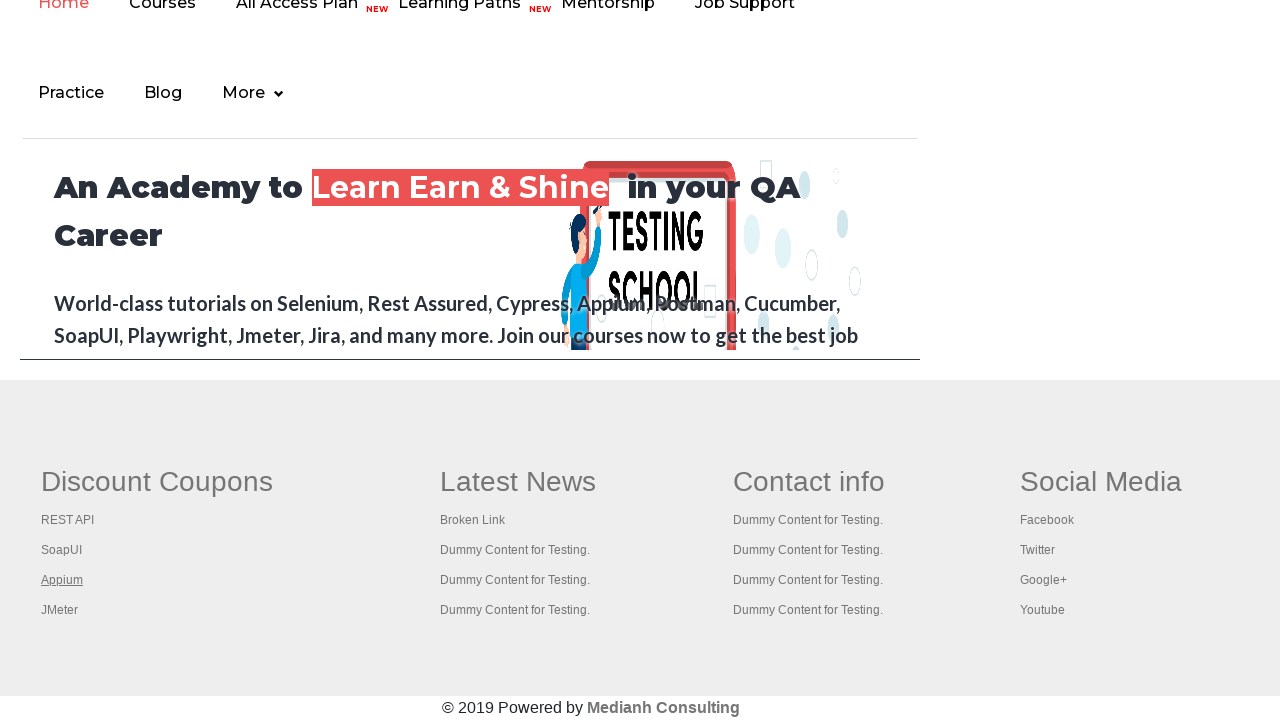

Opened link 4 in new tab using Ctrl+Click at (60, 610) on div#gf-BIG >> xpath=//table/tbody/tr/td[1]/ul >> a >> nth=4
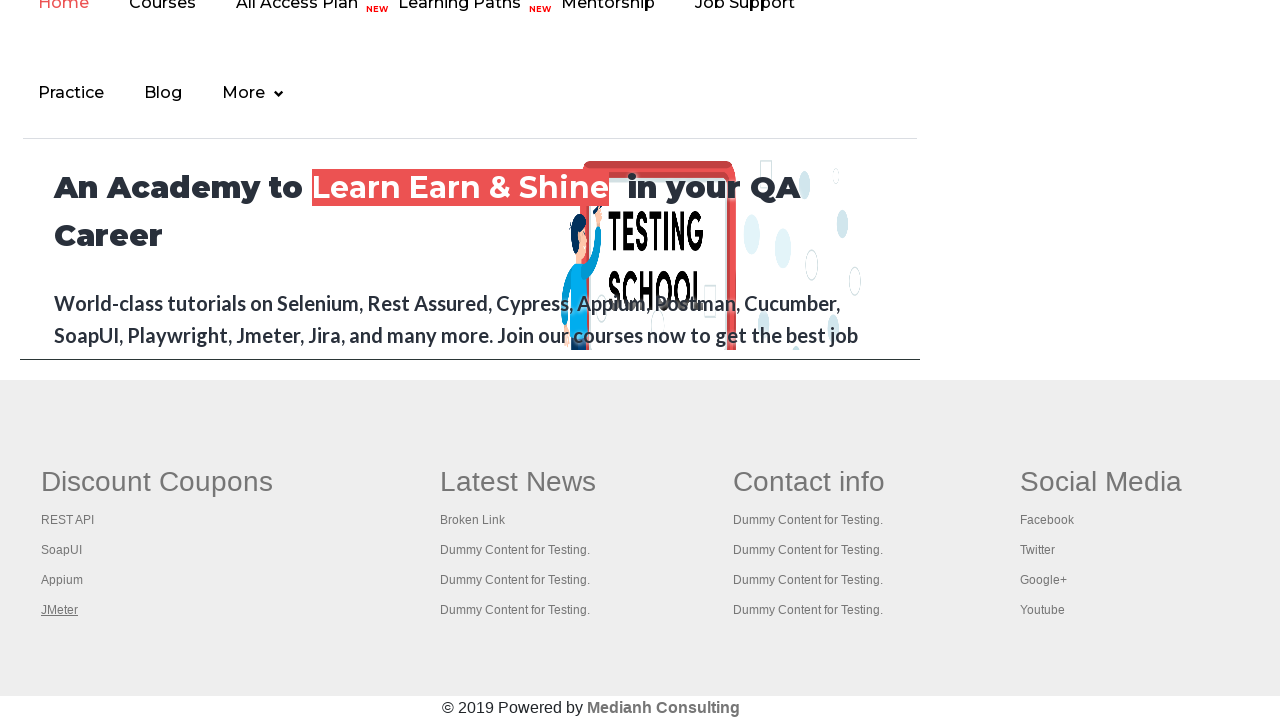

Verified page title of new tab: Apache JMeter - Apache JMeter™
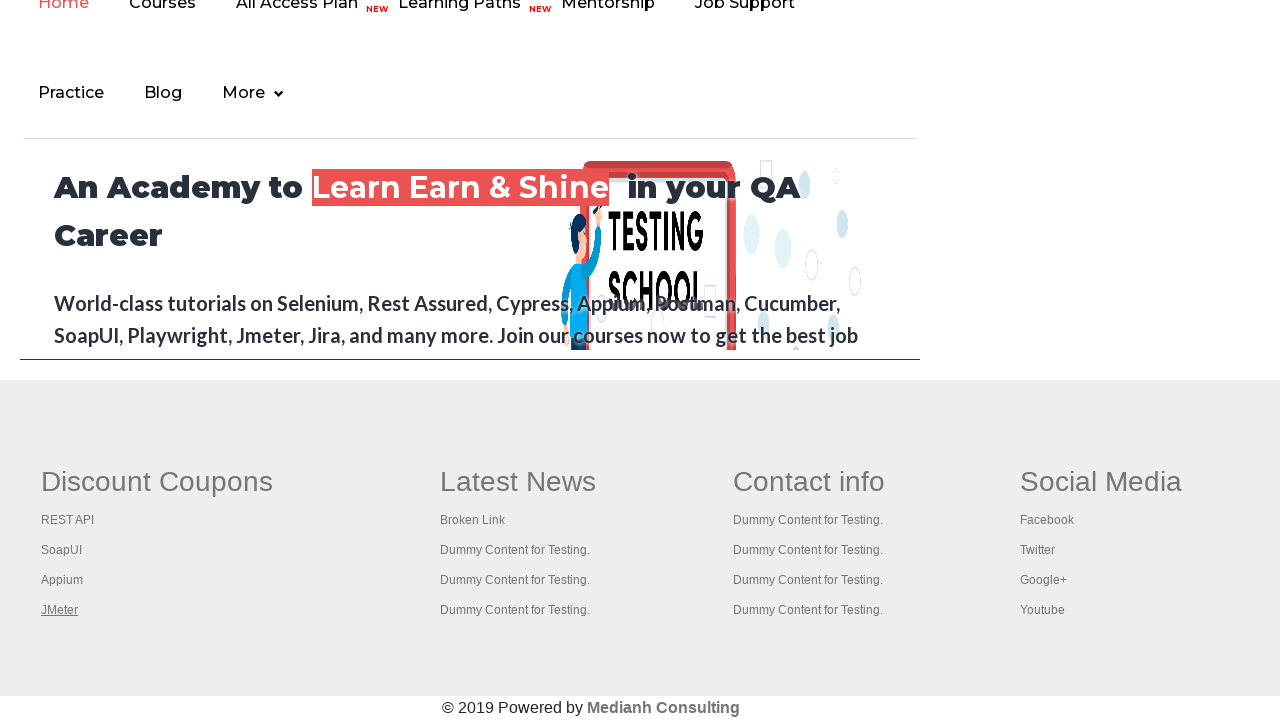

Closed new tab for link 4
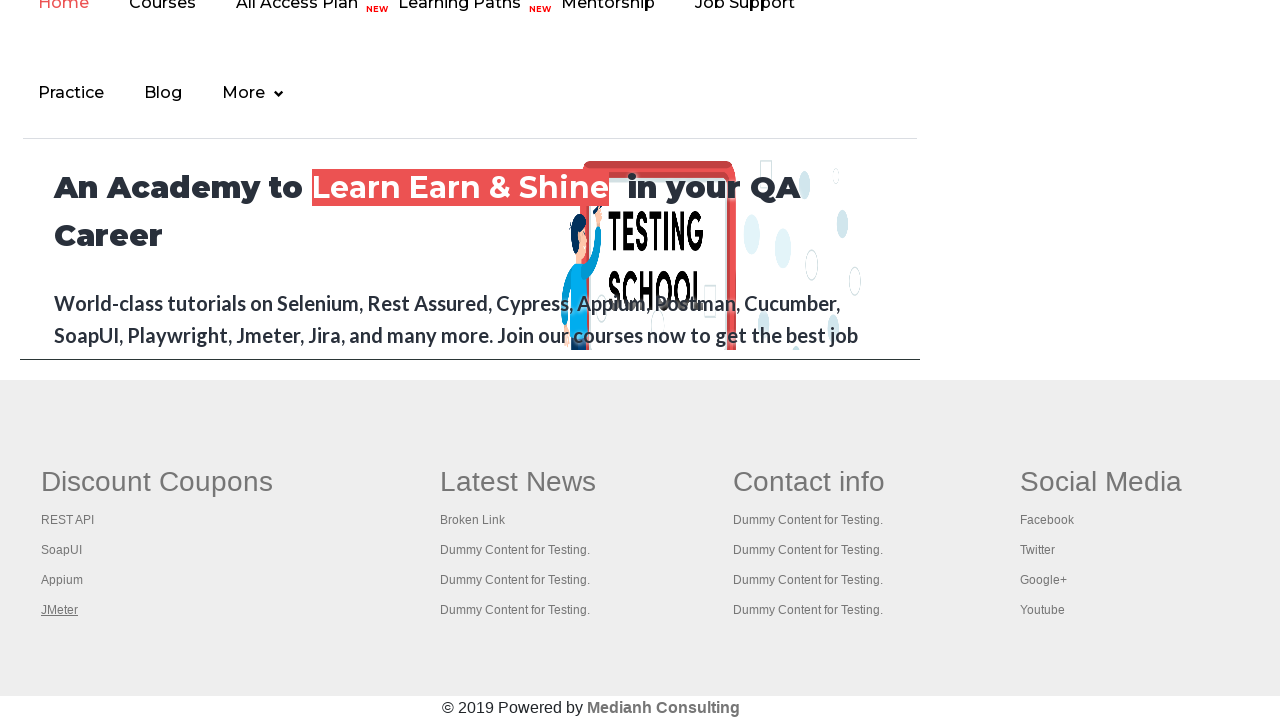

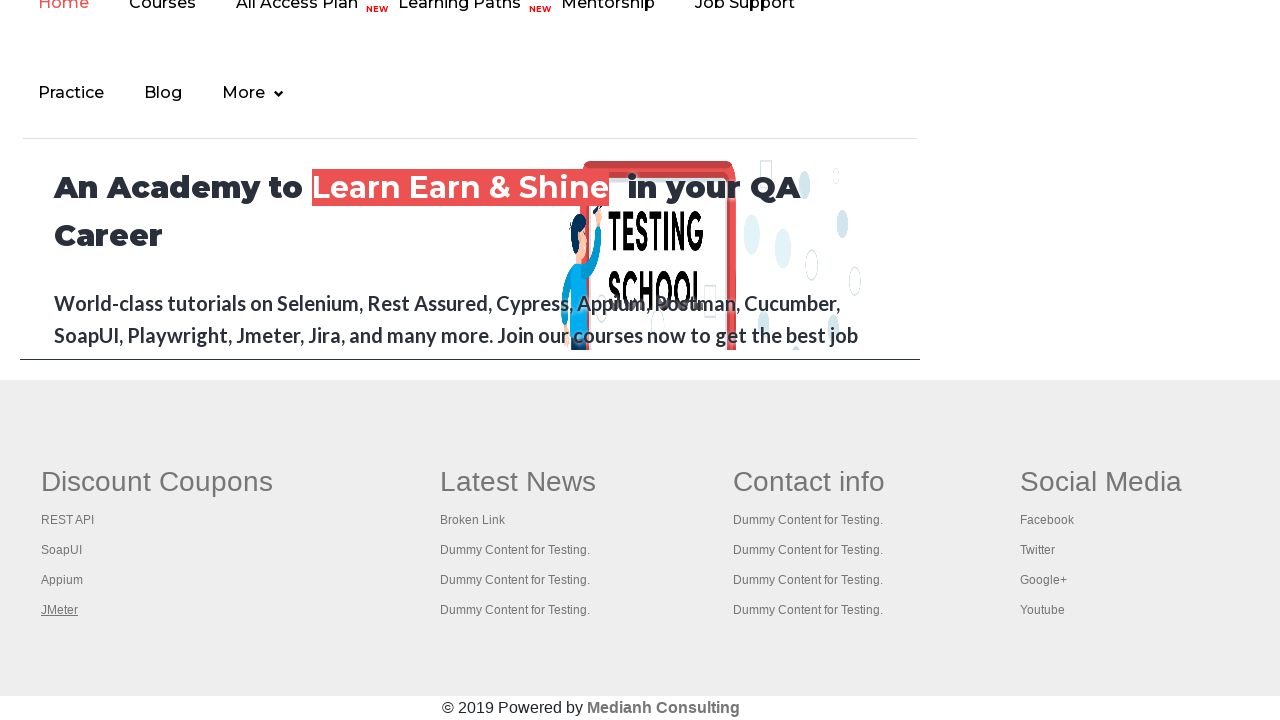